Fills a form with user information and submits it by clicking the submit button

Starting URL: https://demoqa.com/text-box

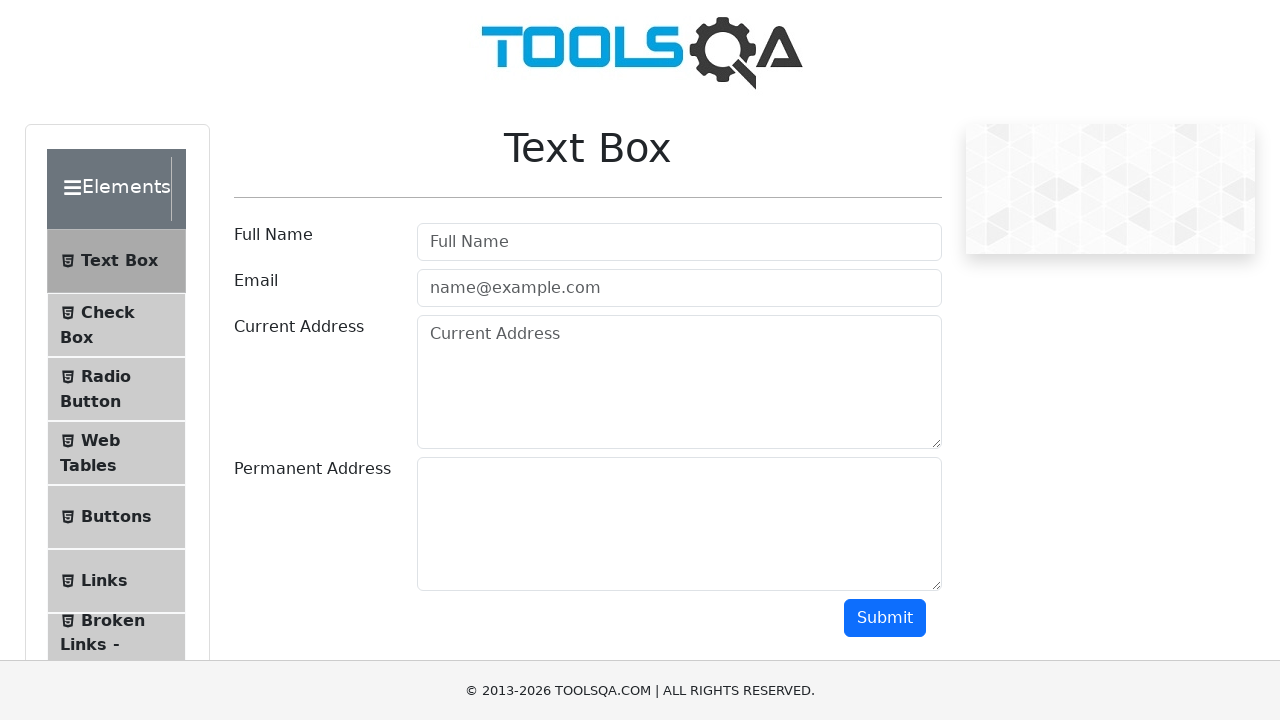

Filled full name field with 'Mamatha' on #userName
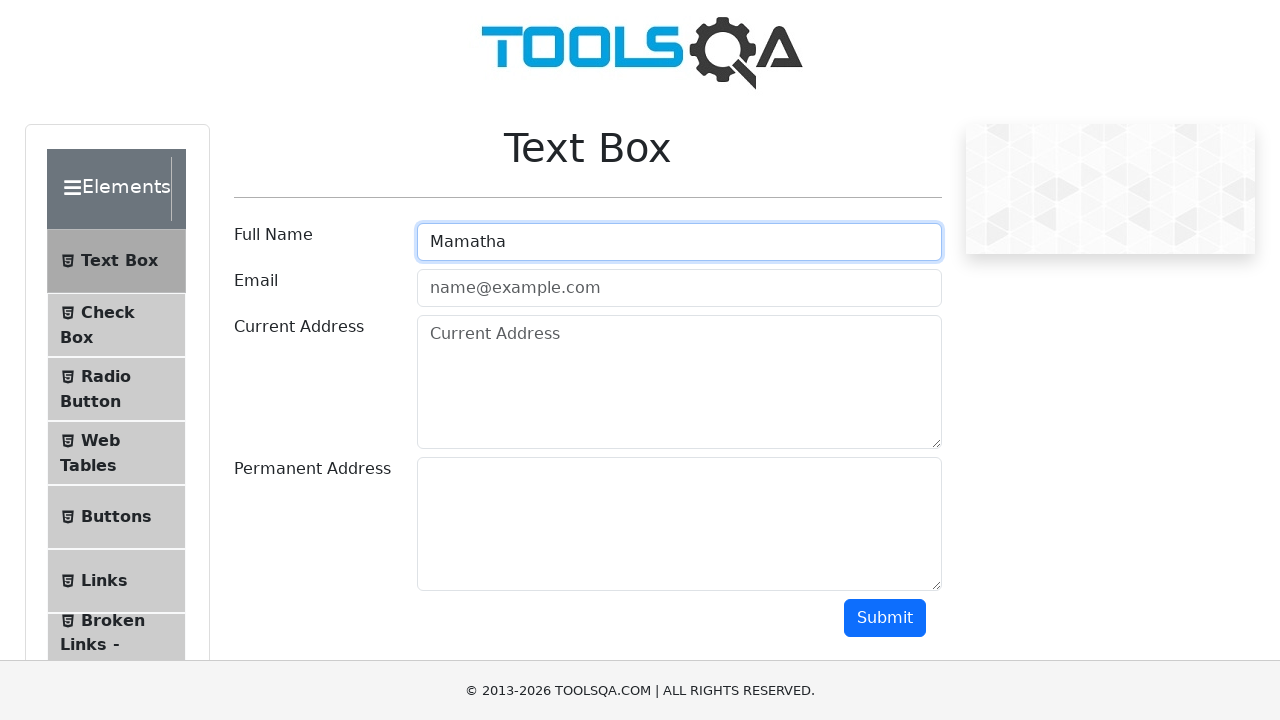

Filled email field with 'mamatha@gmail.com' on #userEmail
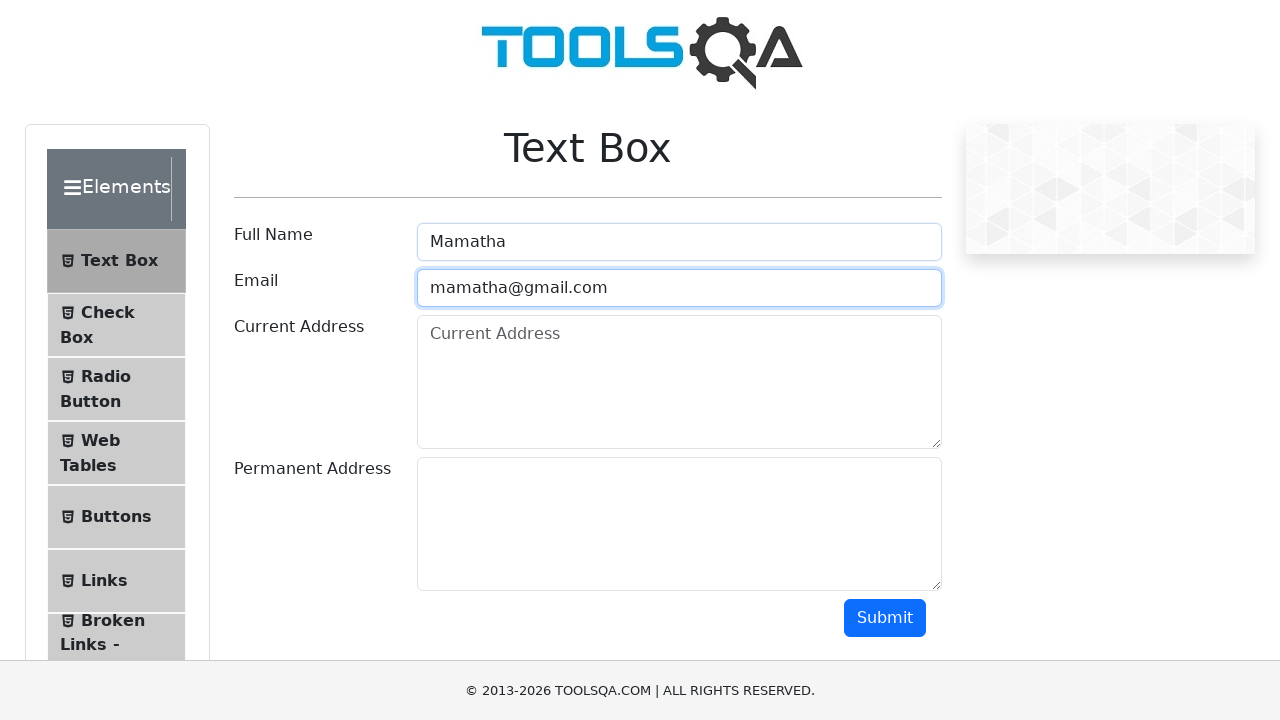

Filled current address field with 'Ontario' on #currentAddress
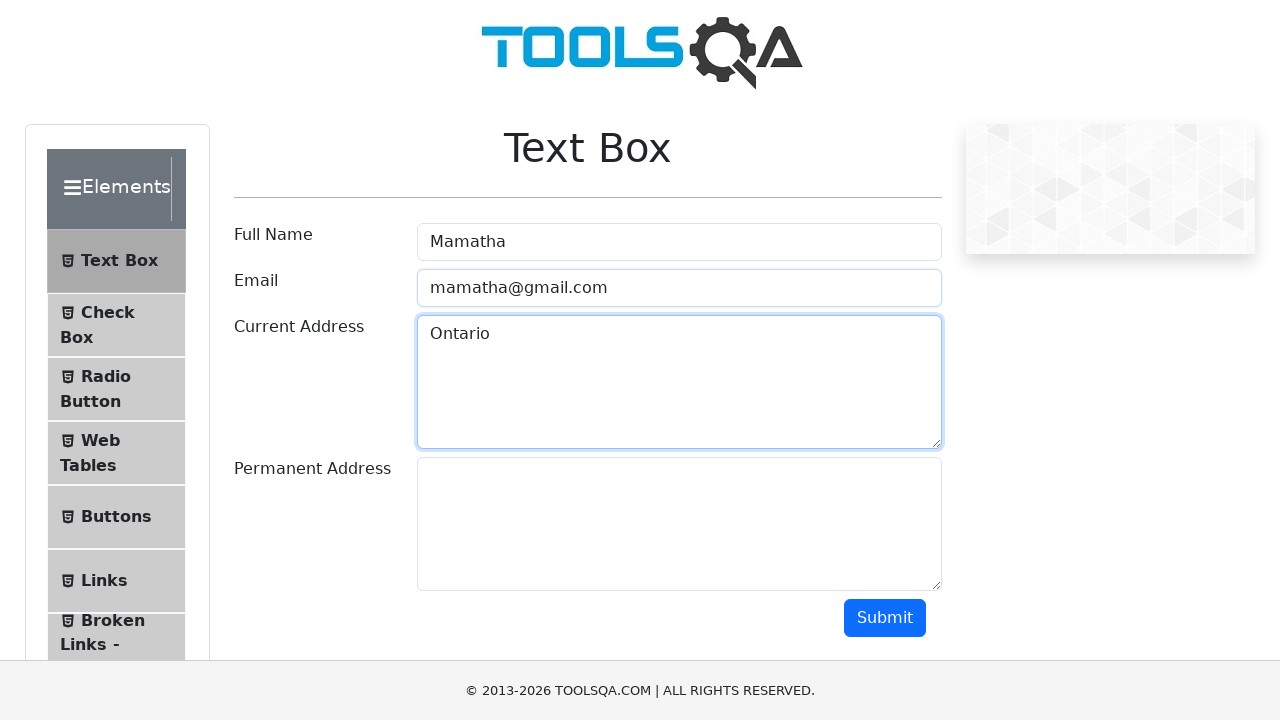

Filled permanent address field with 'India' on #permanentAddress
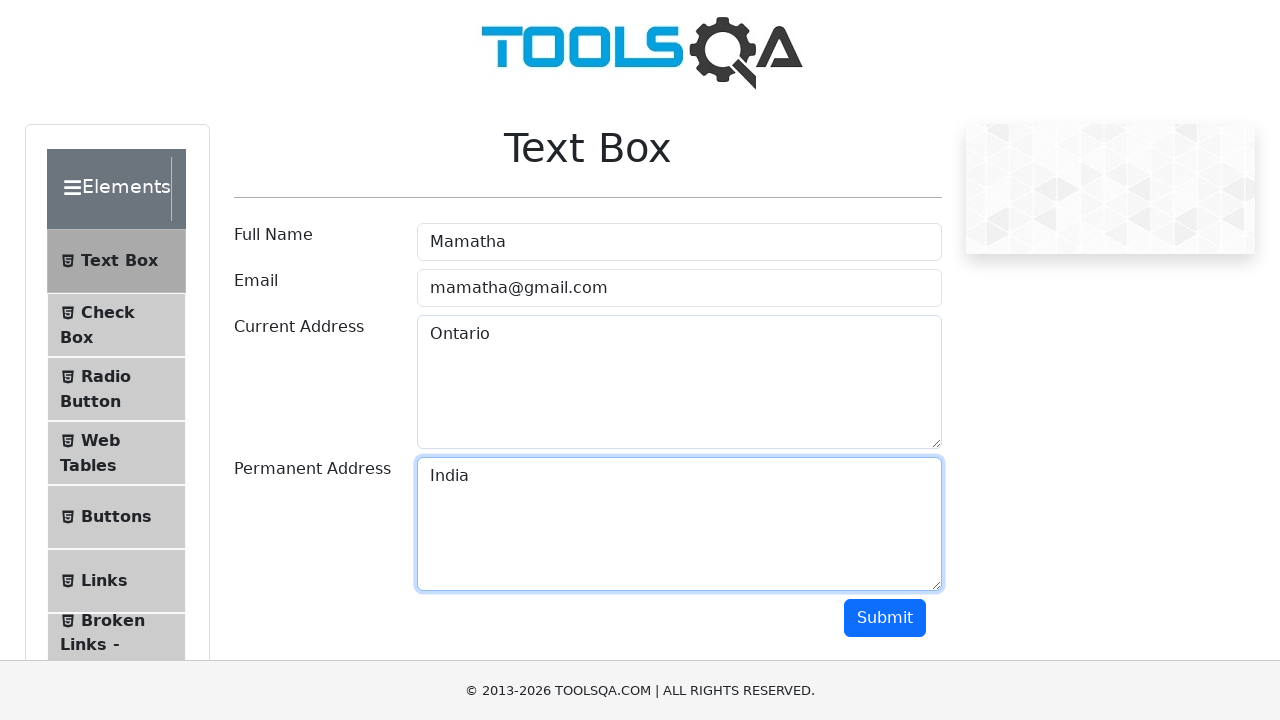

Clicked submit button to submit form at (885, 618) on #submit
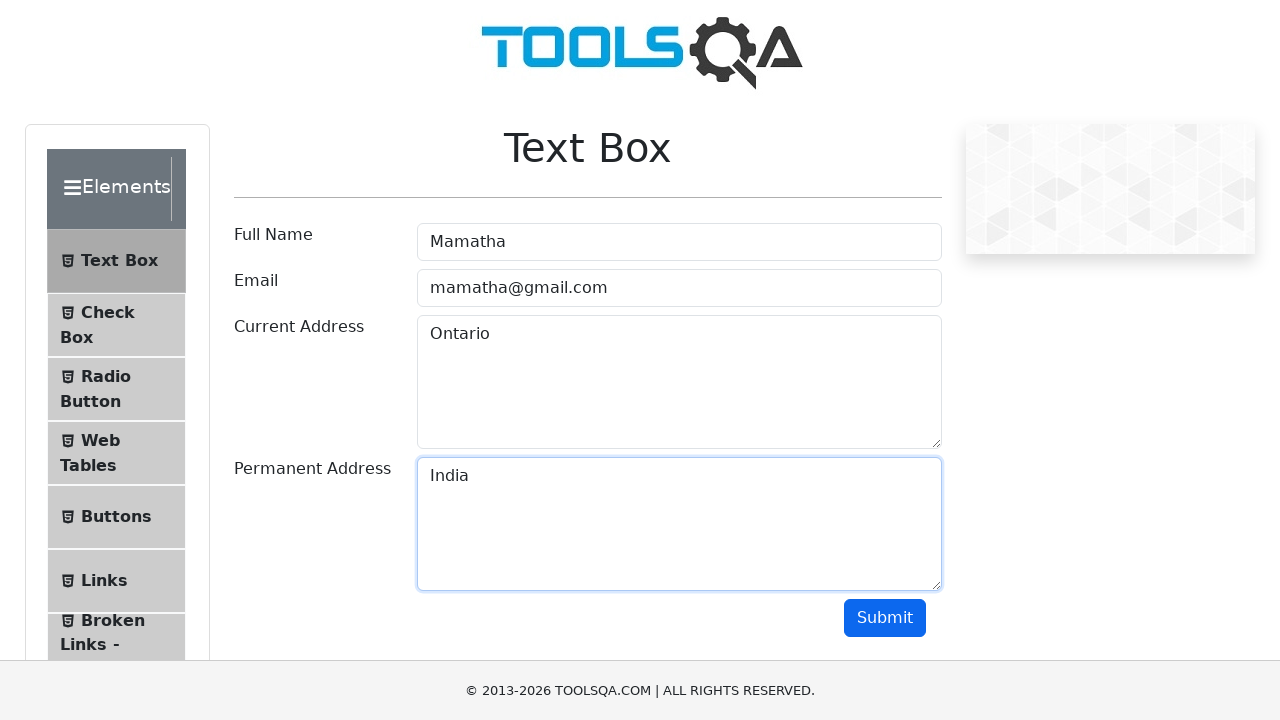

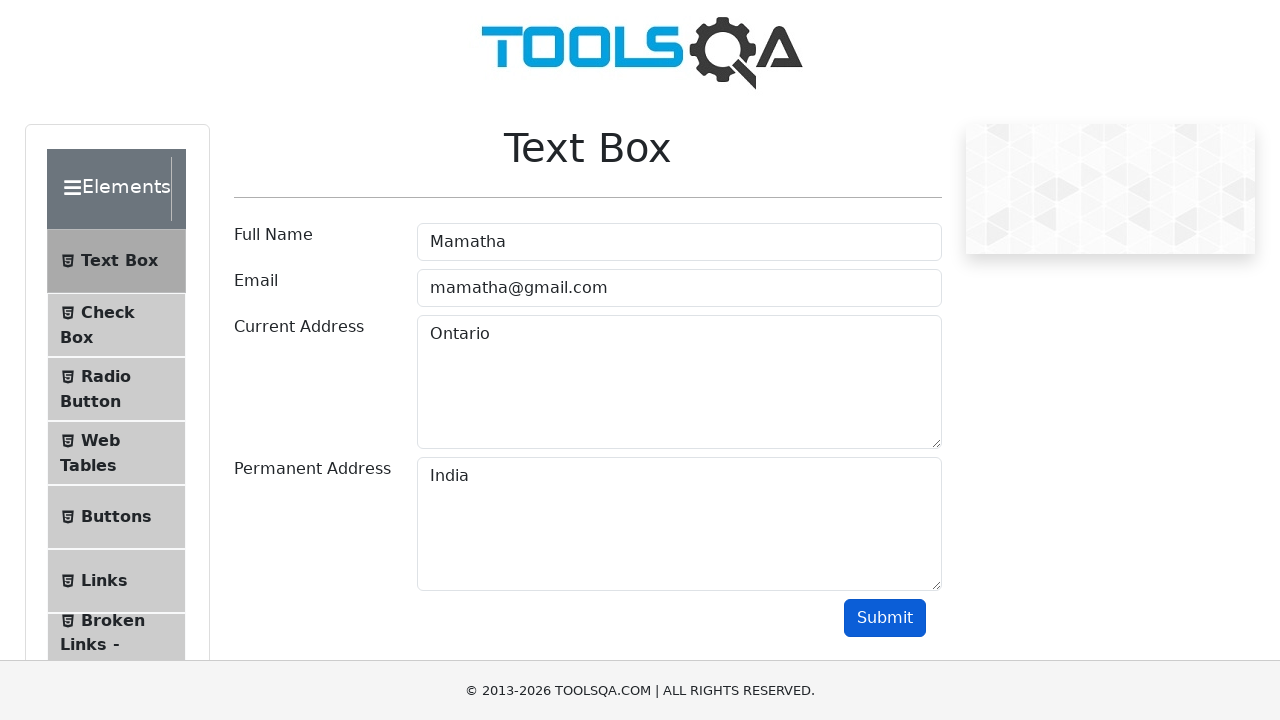